Tests that new items are appended to the bottom of the todo list and counter shows correct count

Starting URL: https://demo.playwright.dev/todomvc

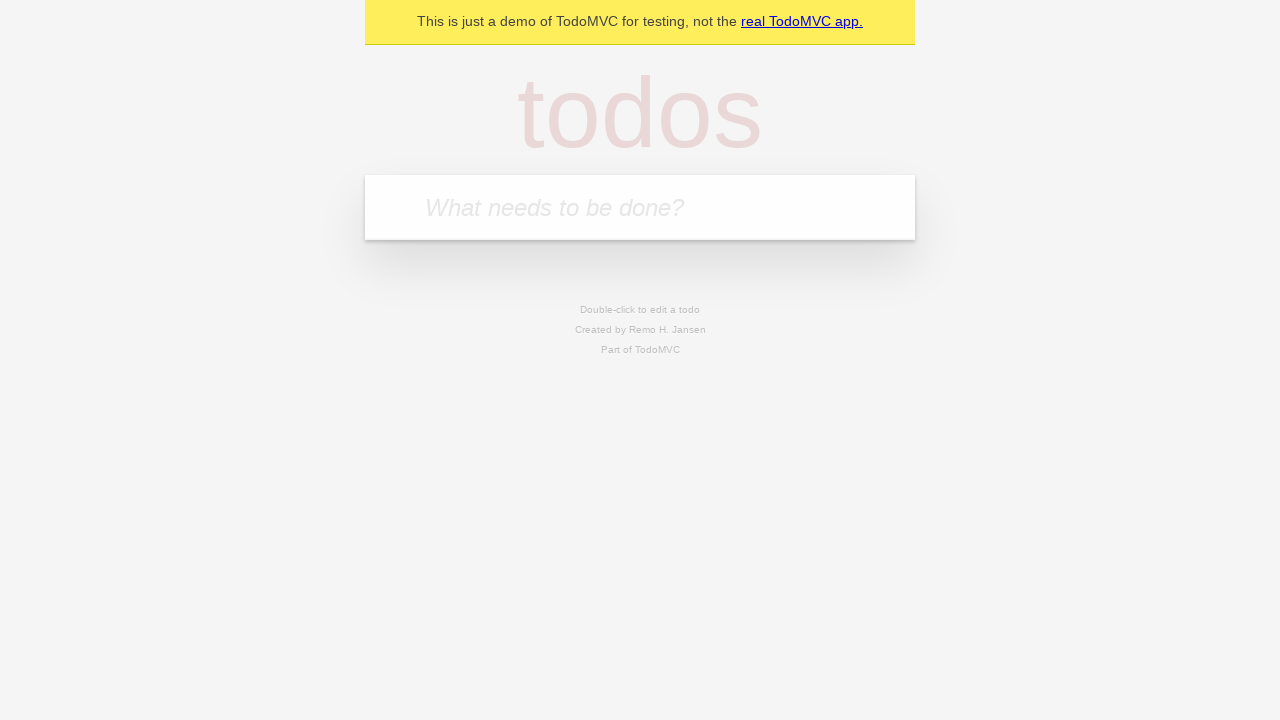

Filled todo input with 'buy some cheese' on internal:attr=[placeholder="What needs to be done?"i]
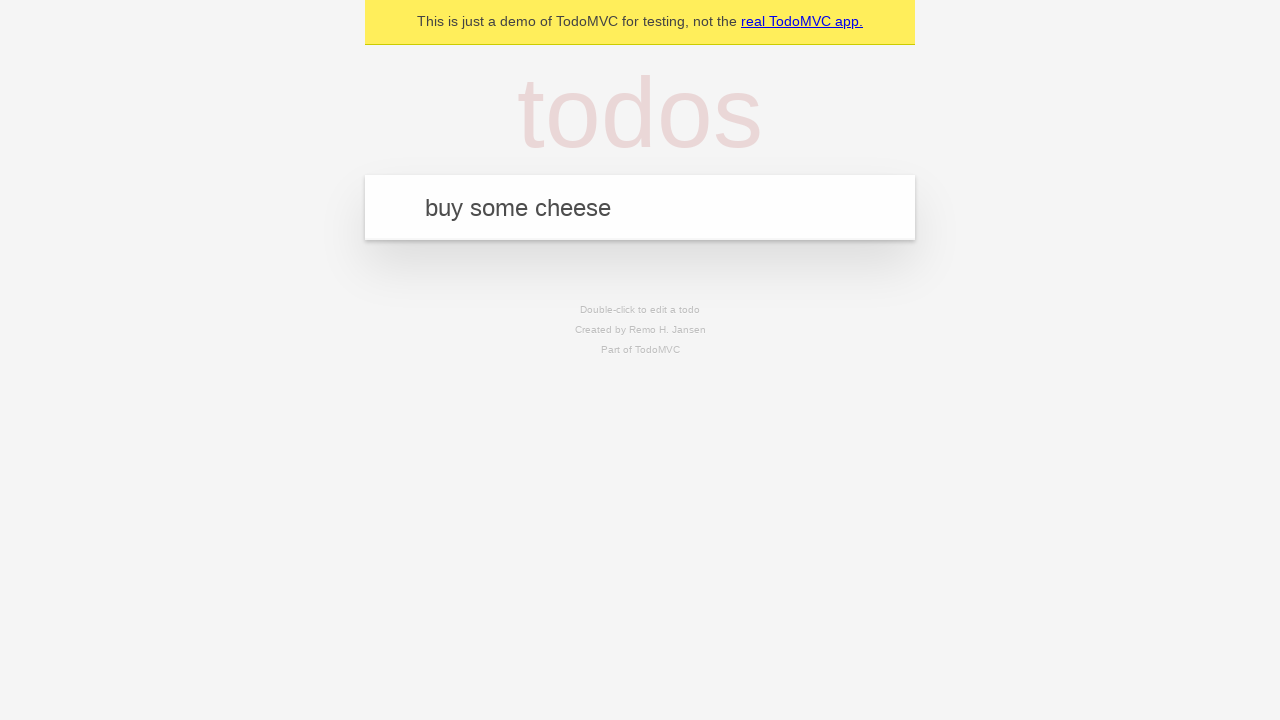

Pressed Enter to add 'buy some cheese' to the list on internal:attr=[placeholder="What needs to be done?"i]
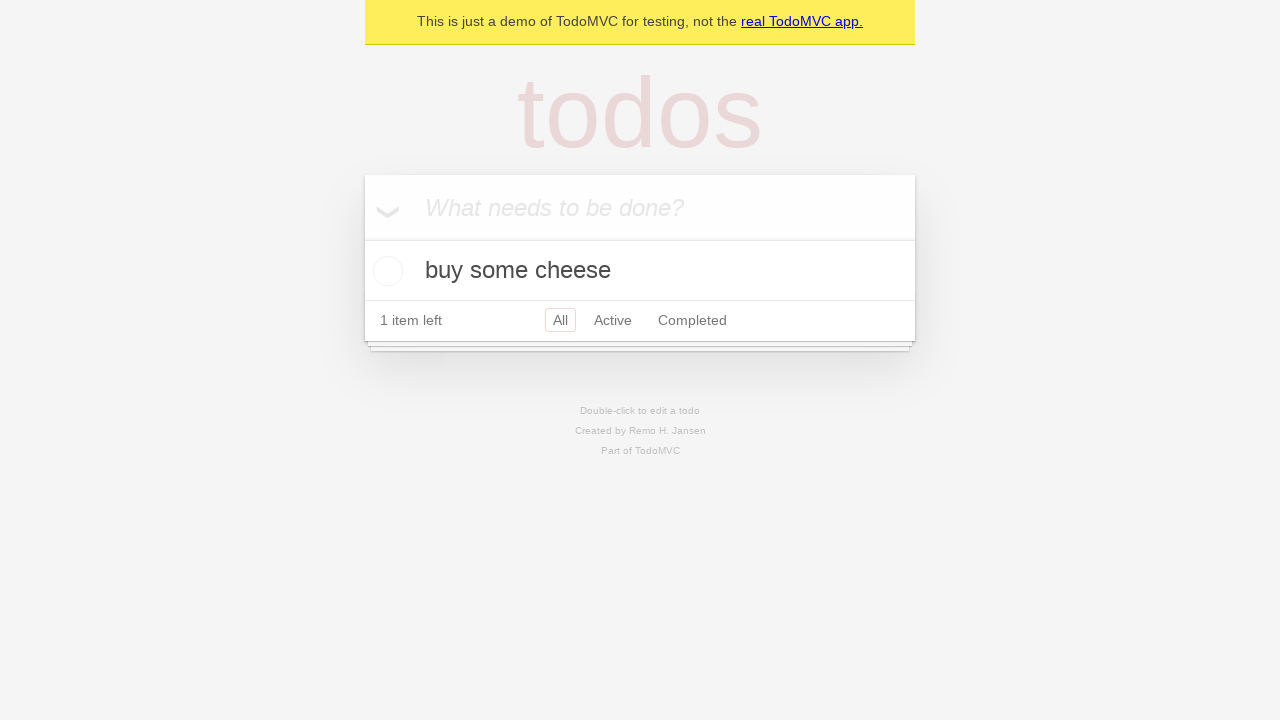

Filled todo input with 'feed the cat' on internal:attr=[placeholder="What needs to be done?"i]
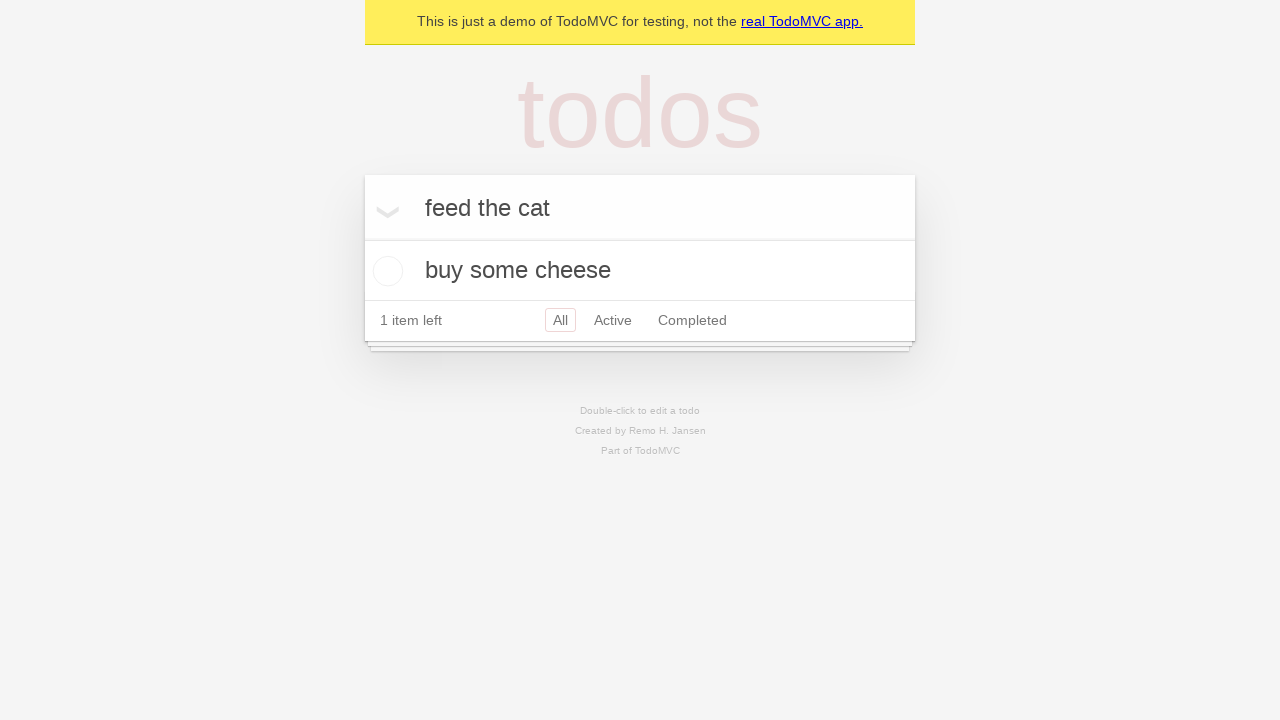

Pressed Enter to add 'feed the cat' to the list on internal:attr=[placeholder="What needs to be done?"i]
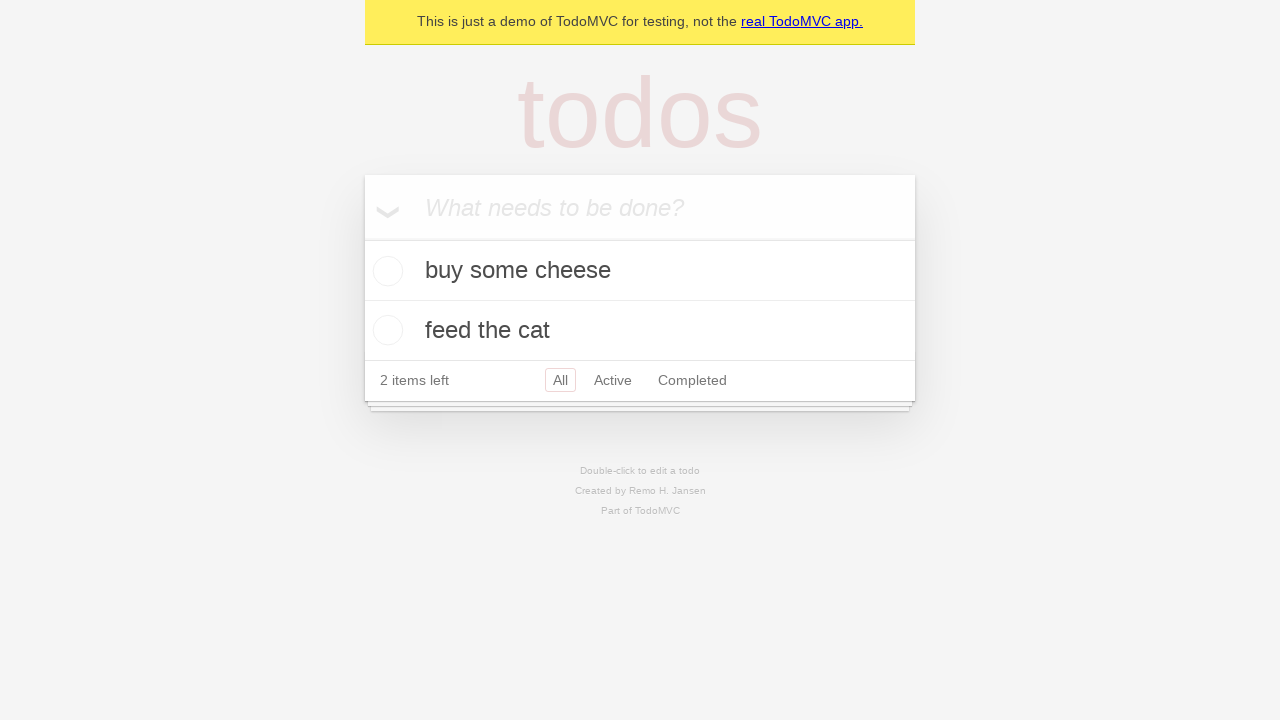

Filled todo input with 'book a doctors appointment' on internal:attr=[placeholder="What needs to be done?"i]
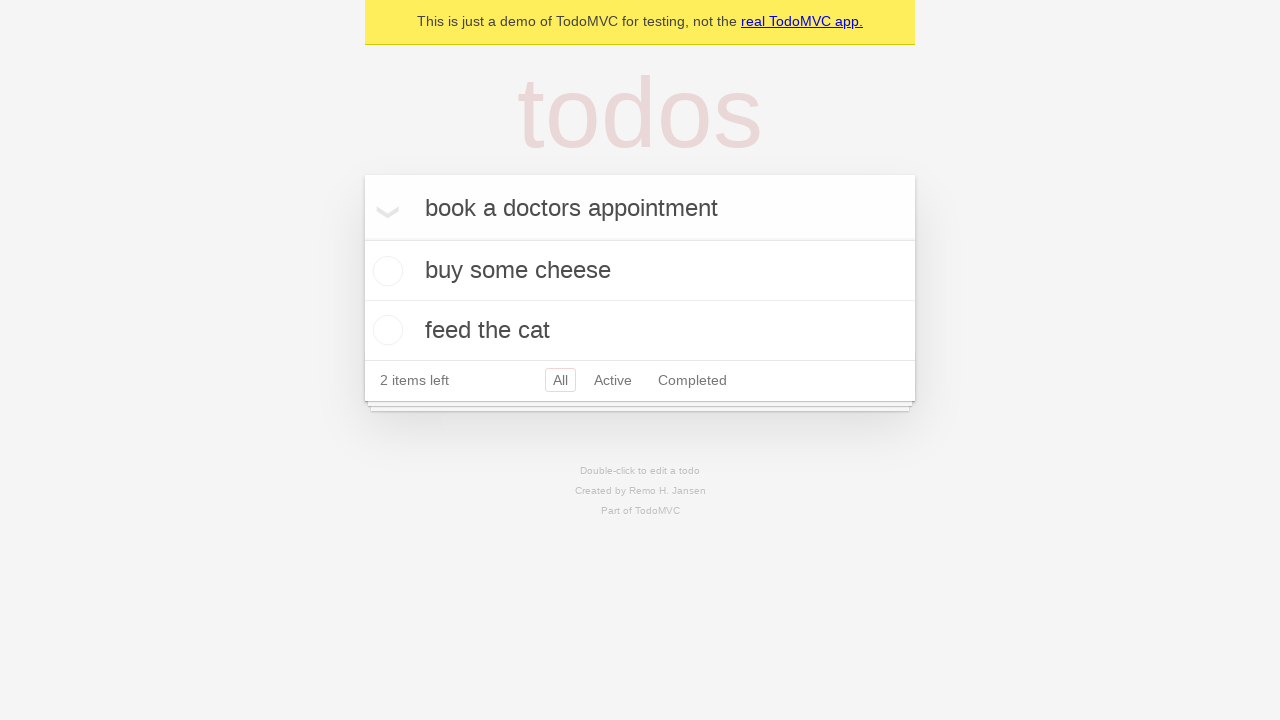

Pressed Enter to add 'book a doctors appointment' to the list on internal:attr=[placeholder="What needs to be done?"i]
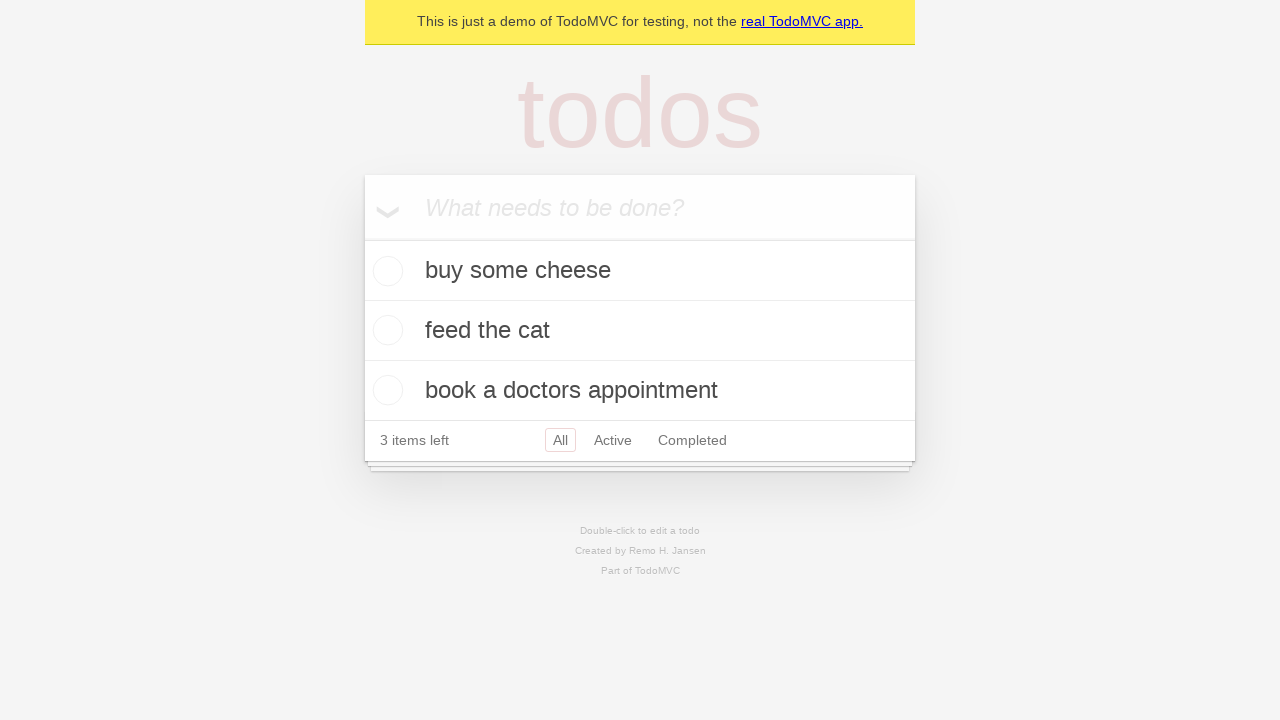

Confirmed all 3 todo items have been added to the DOM
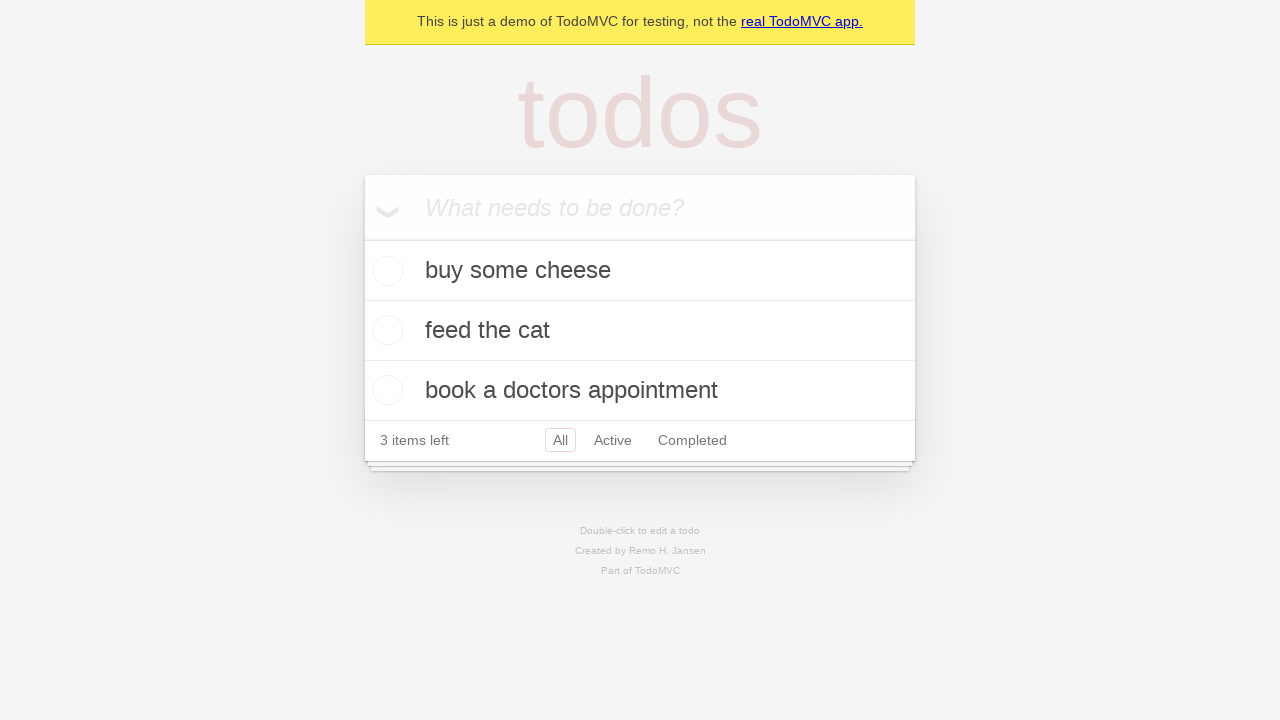

Counter displays '3 items left' indicating correct count
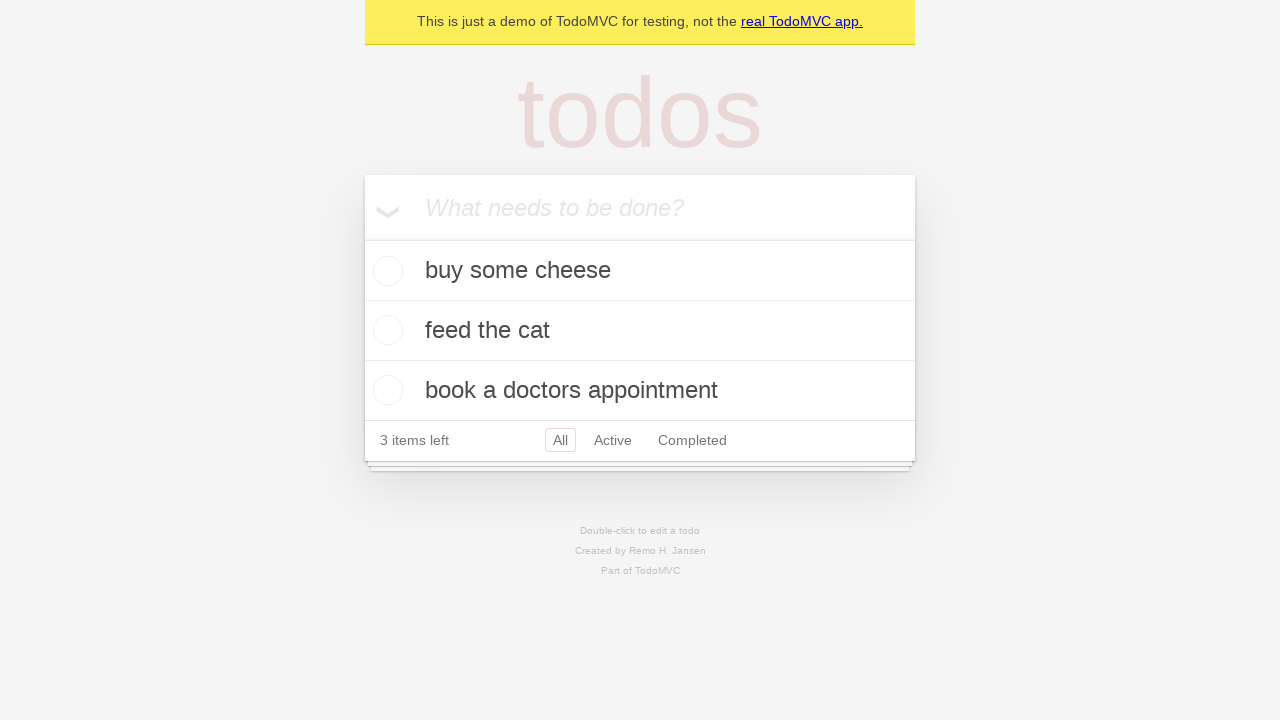

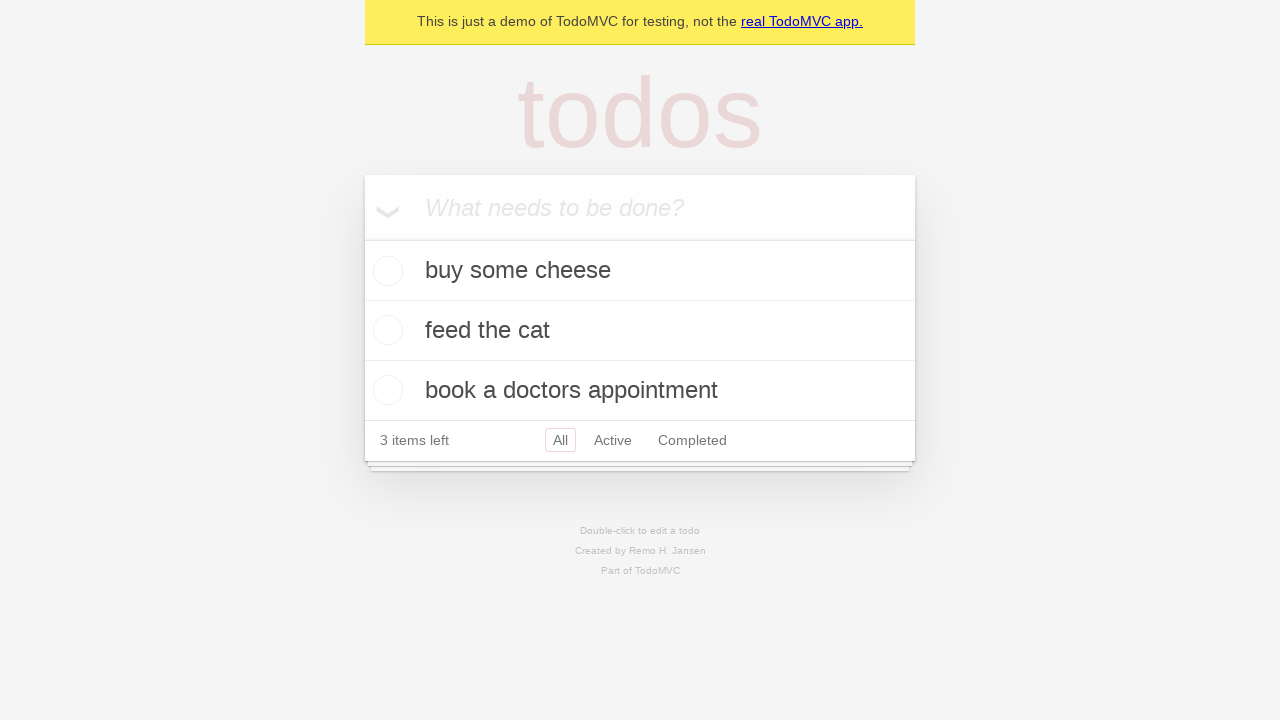